Navigates to Expedia website and verifies that the traveler selector element is displayed

Starting URL: https://www.expedia.co.in/

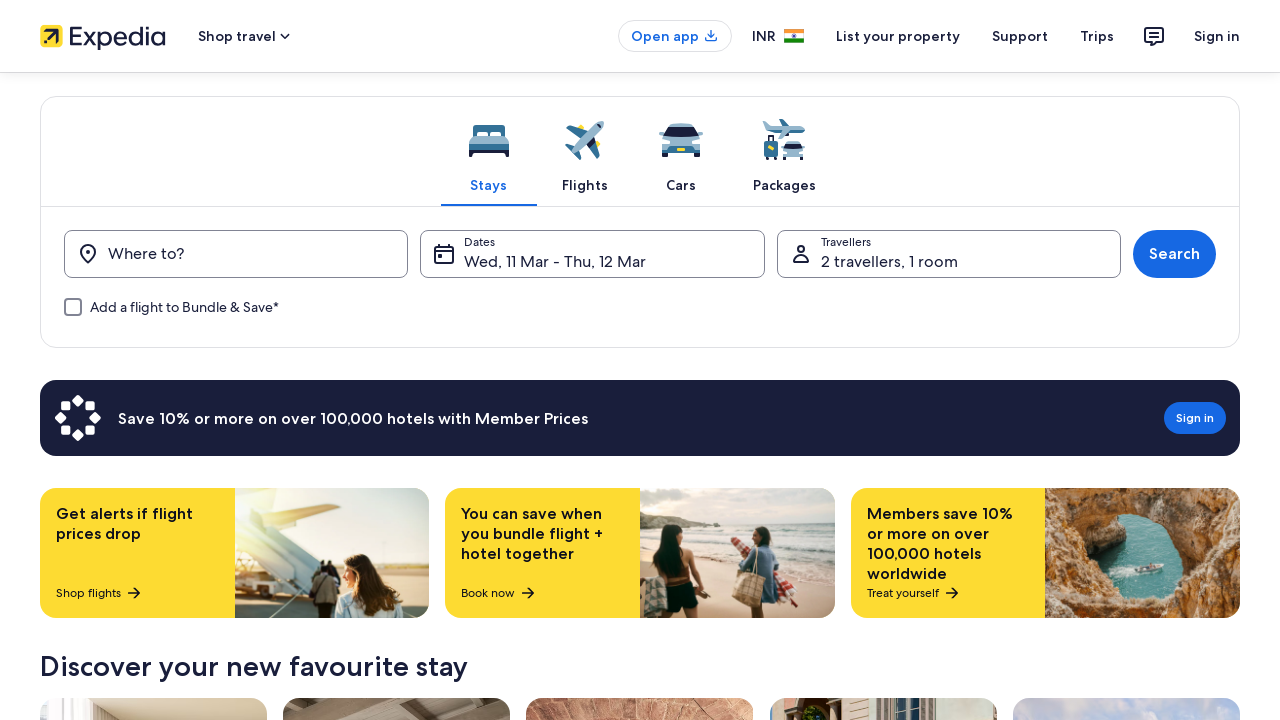

Navigated to Expedia India homepage
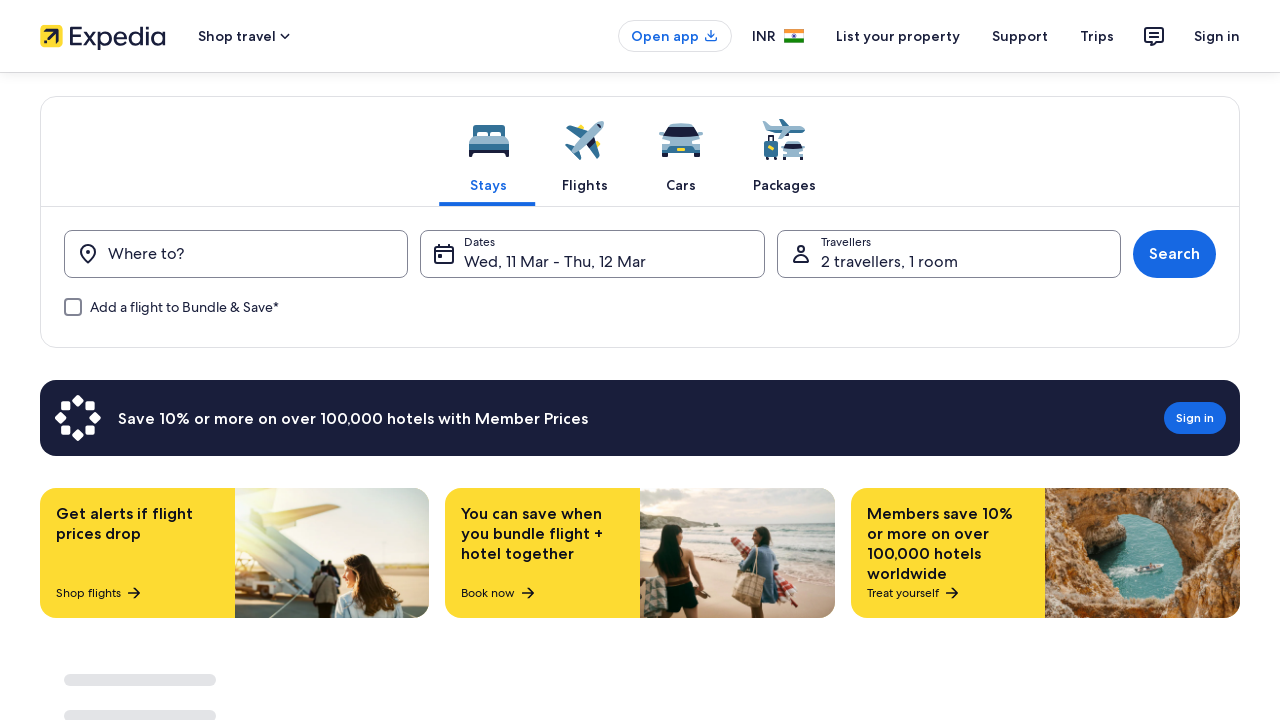

Waited 2 seconds for page to fully load
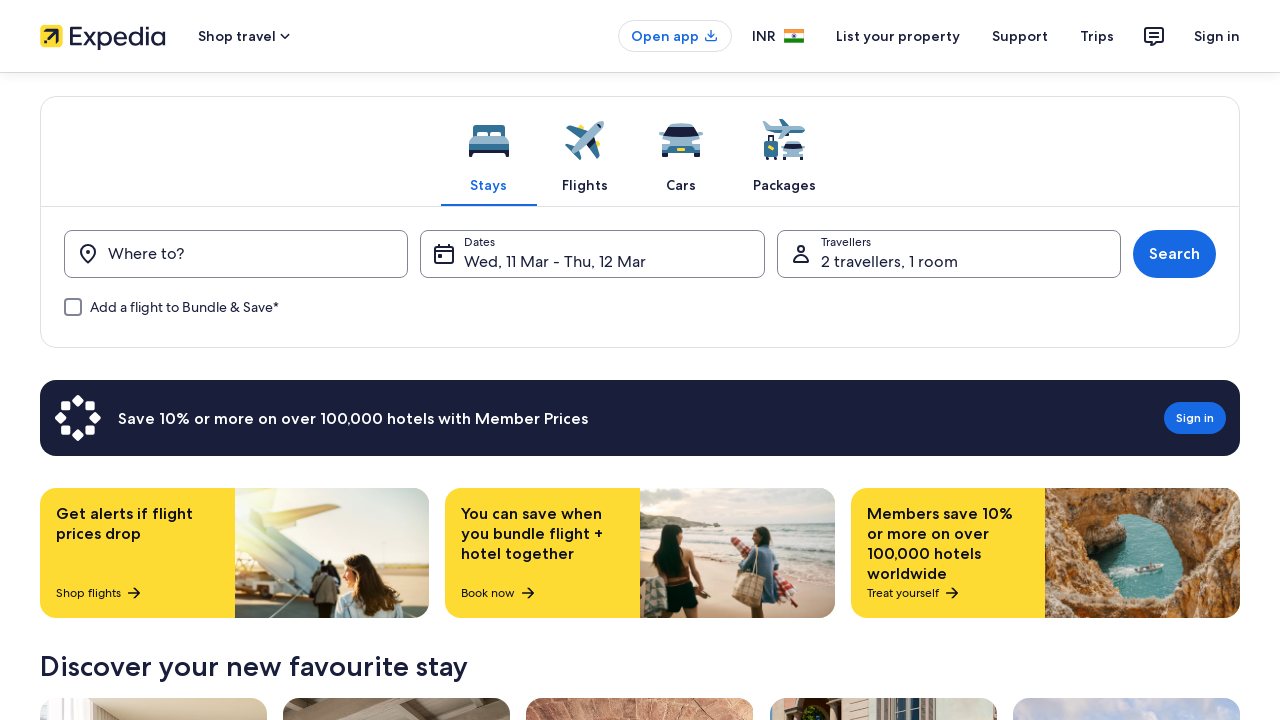

Located traveler selector element
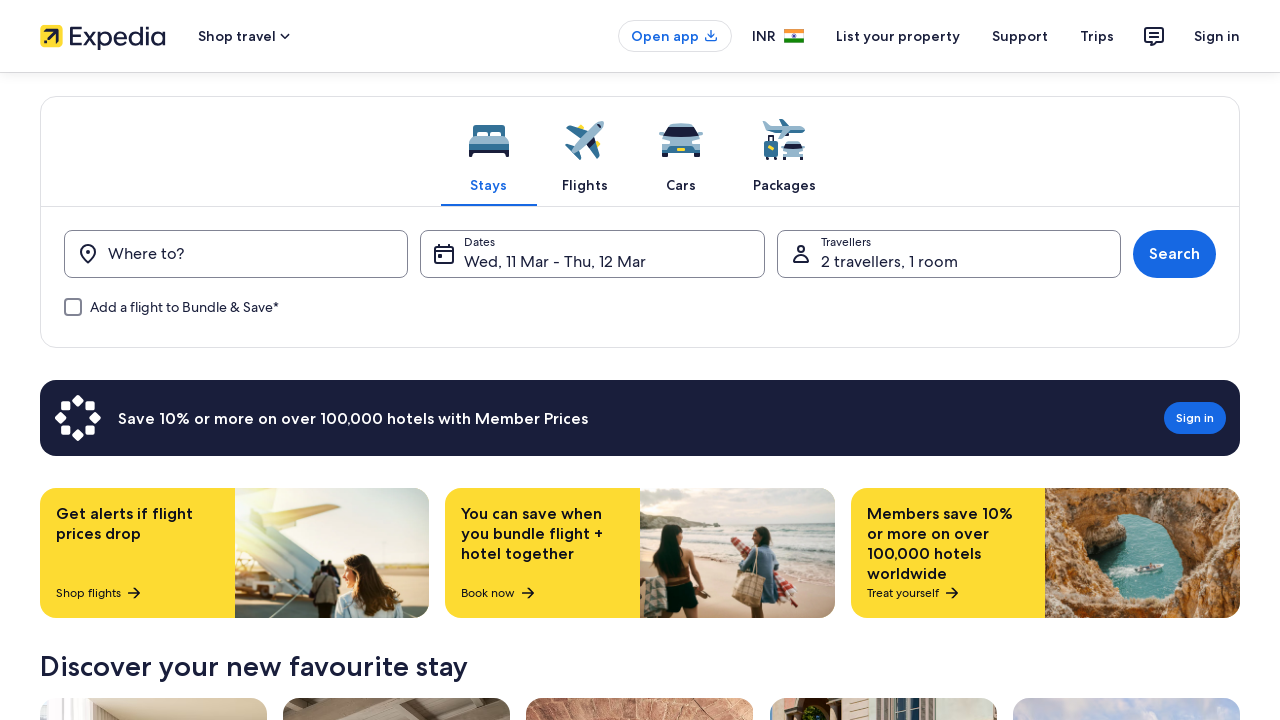

Verified traveler selector is visible: False
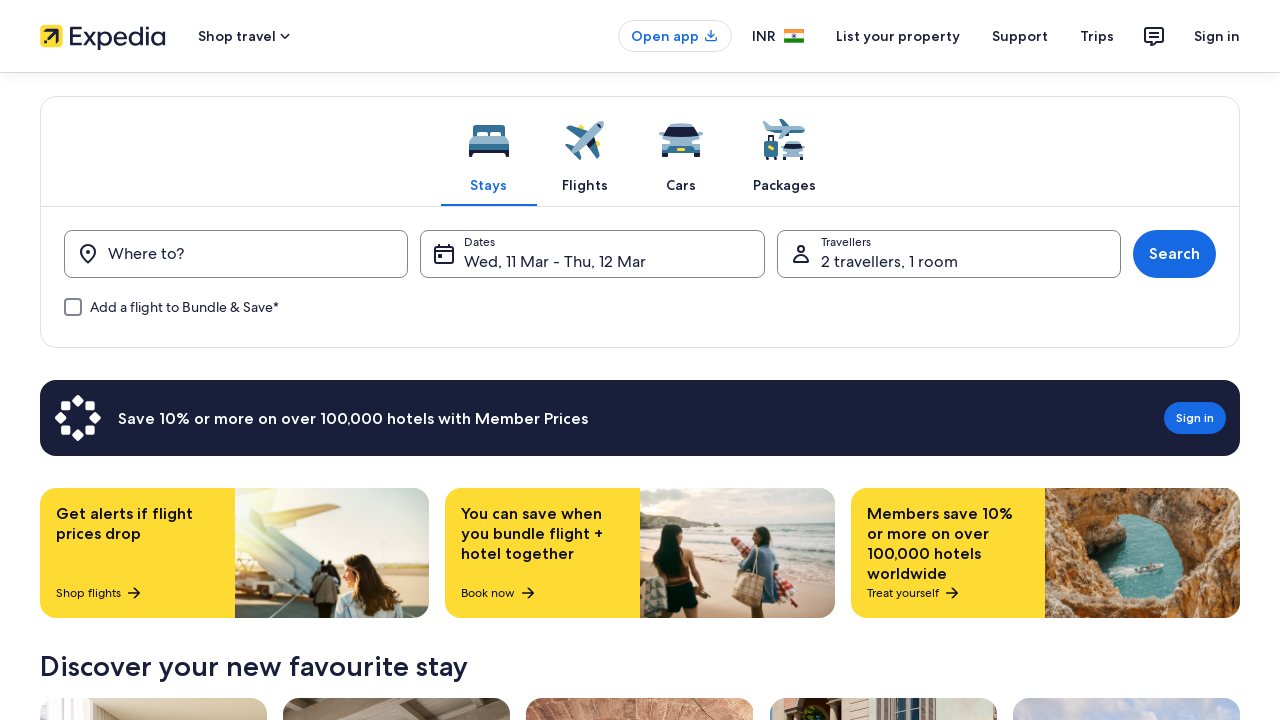

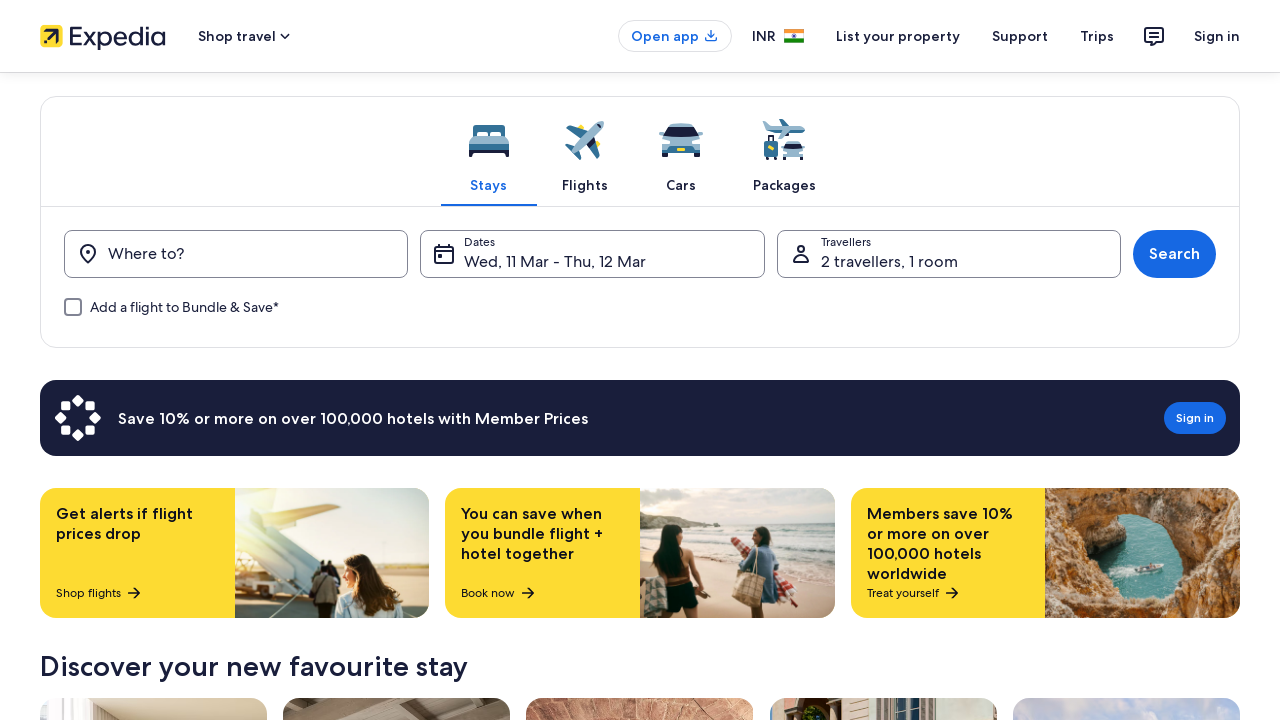